Fills out a text box form with user information including name, email, and addresses, then submits the form

Starting URL: https://demoqa.com/text-box

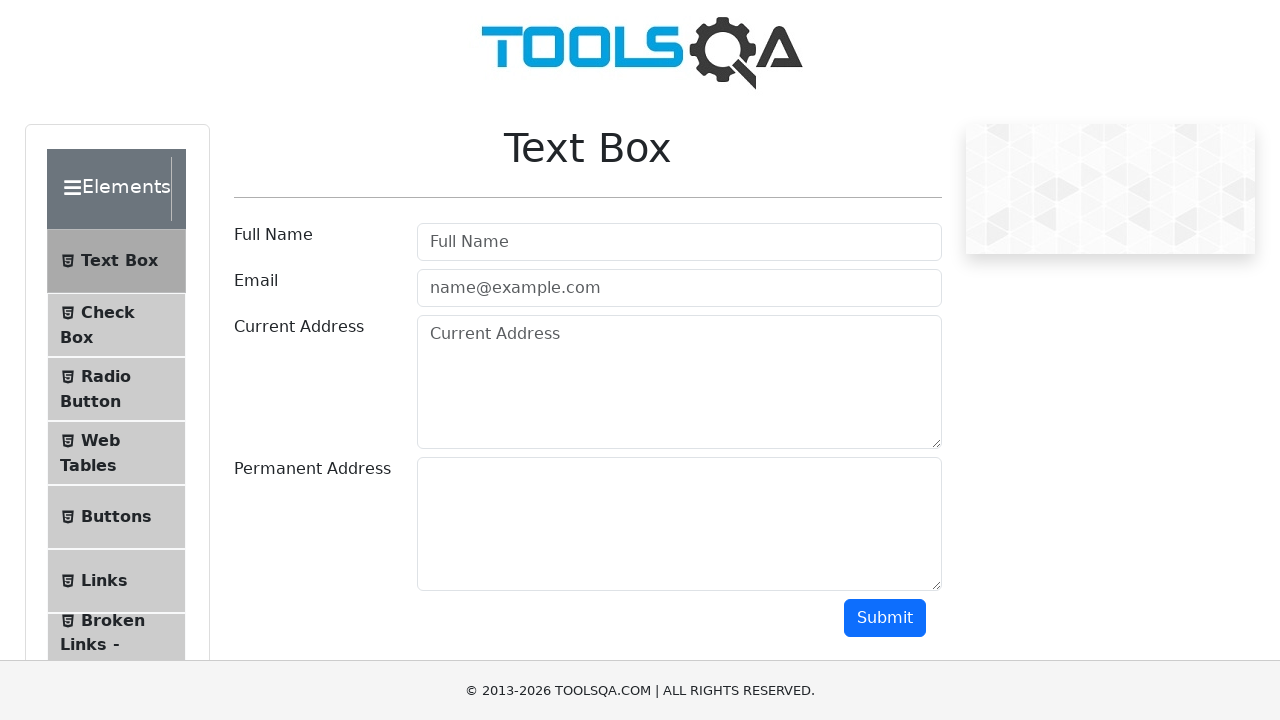

Filled username field with 'Md Faruk 500' on #userName
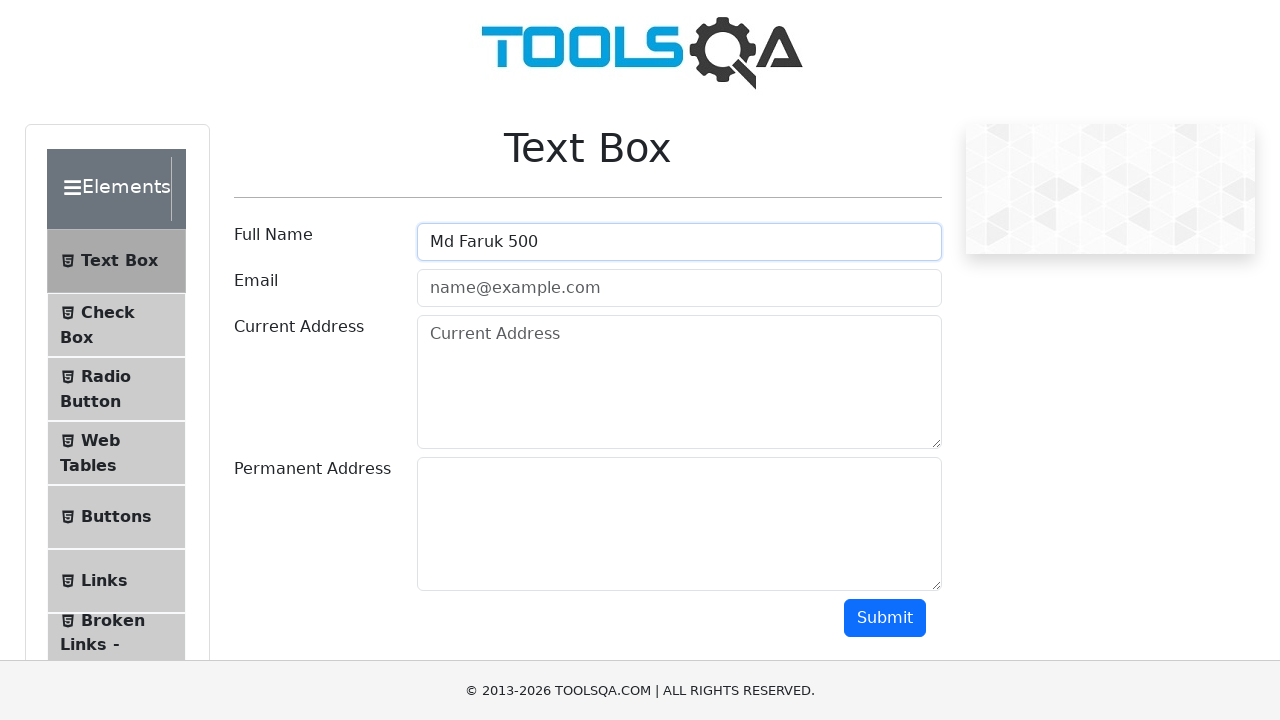

Filled email field with 'faruk420@yopmail.com' on #userEmail
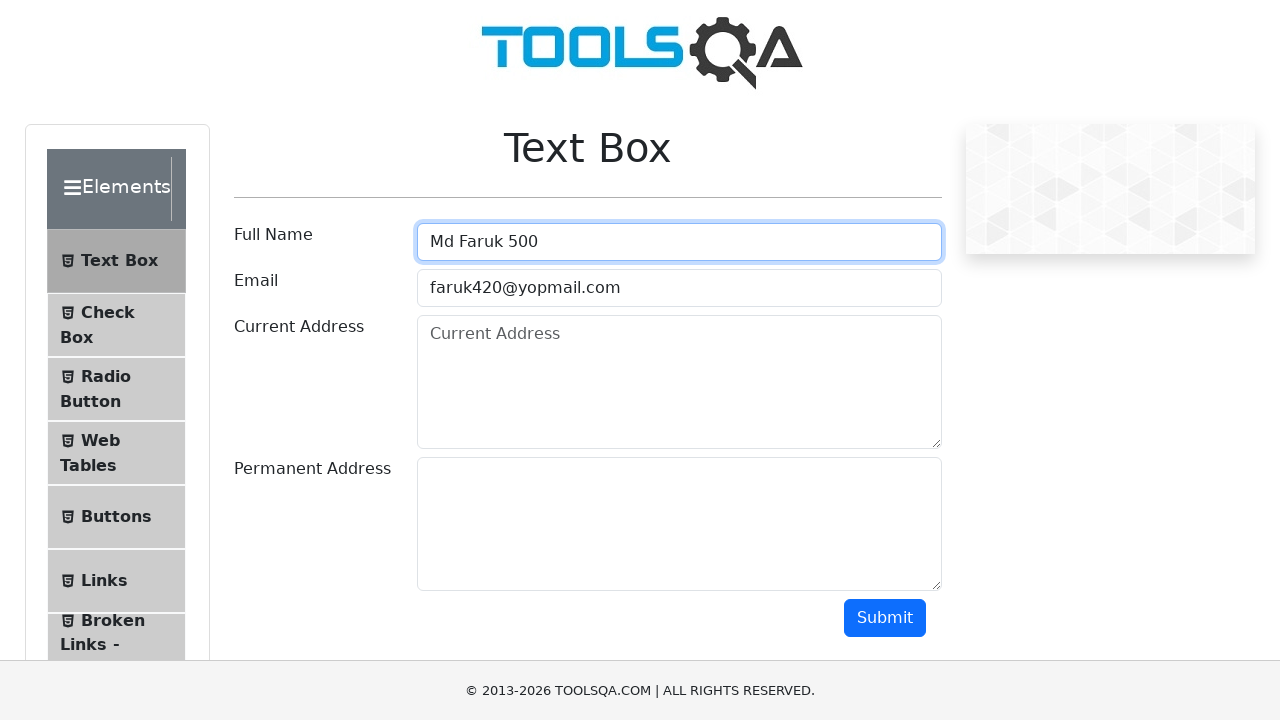

Filled current address field with 'Dhanmondi 27, Midas Center' on #currentAddress
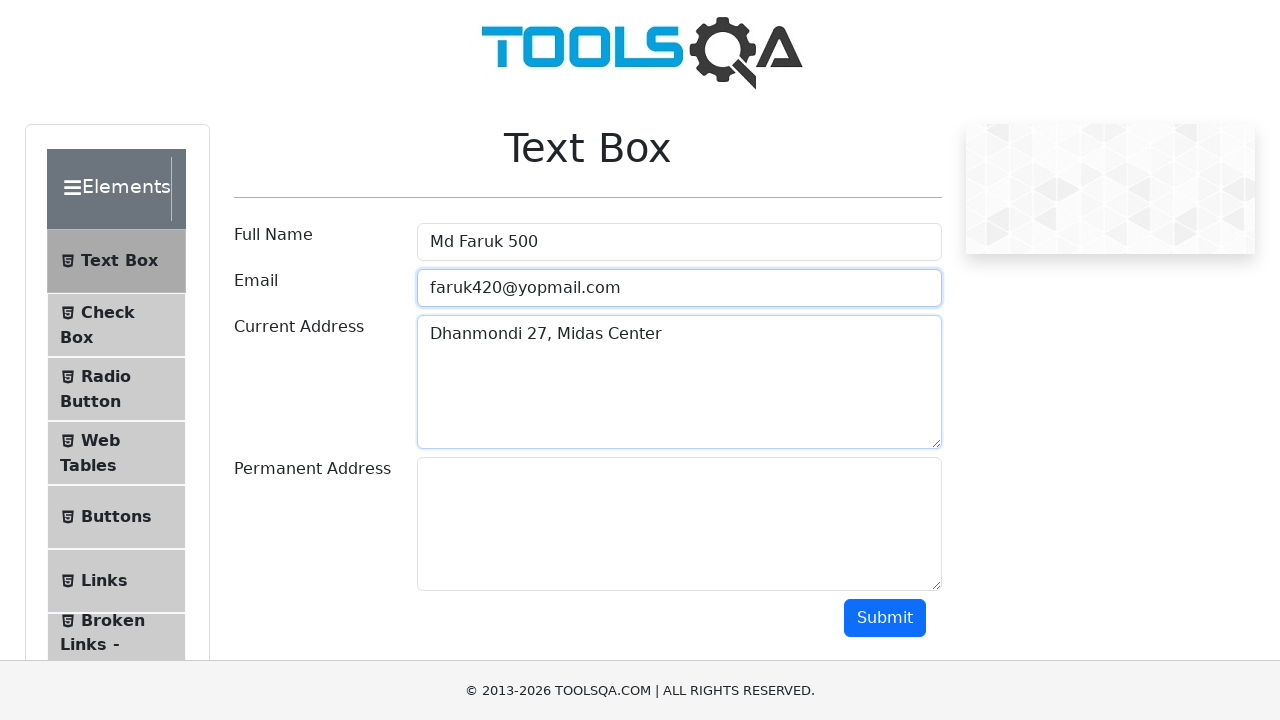

Filled permanent address field with 'Dhaka-1209, Bangladesh' on #permanentAddress
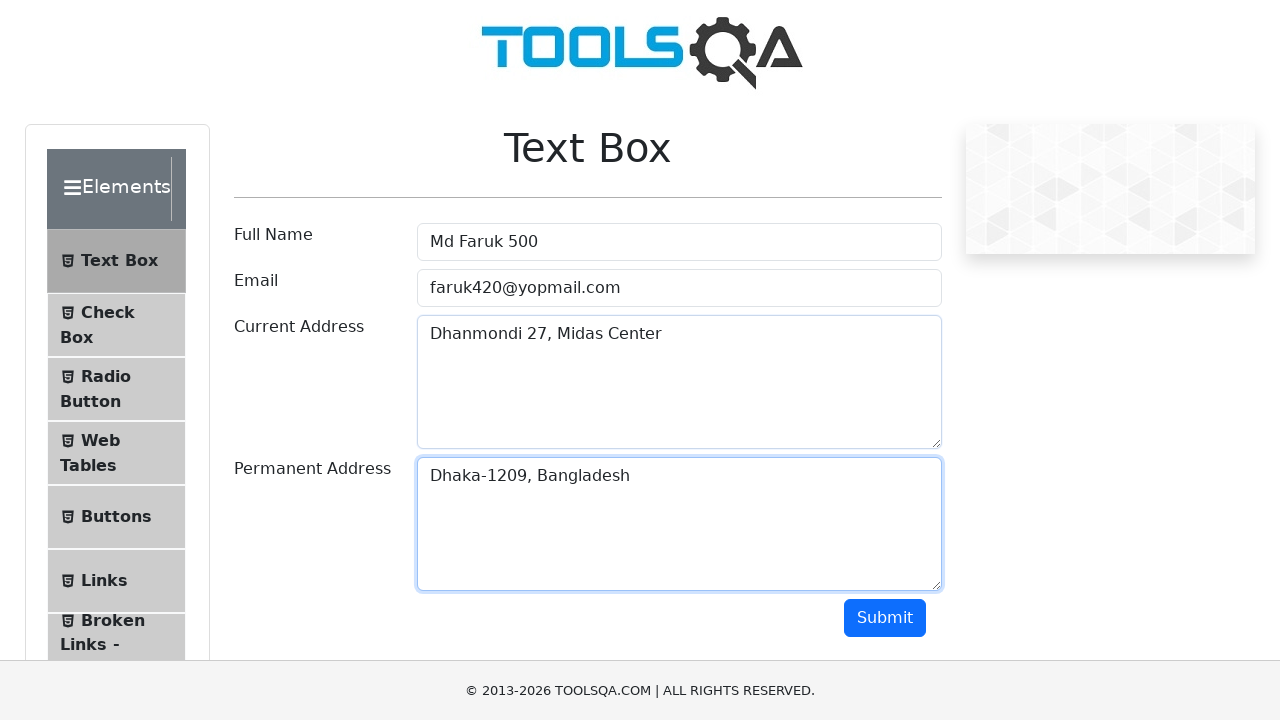

Clicked submit button to submit the form at (885, 618) on #submit
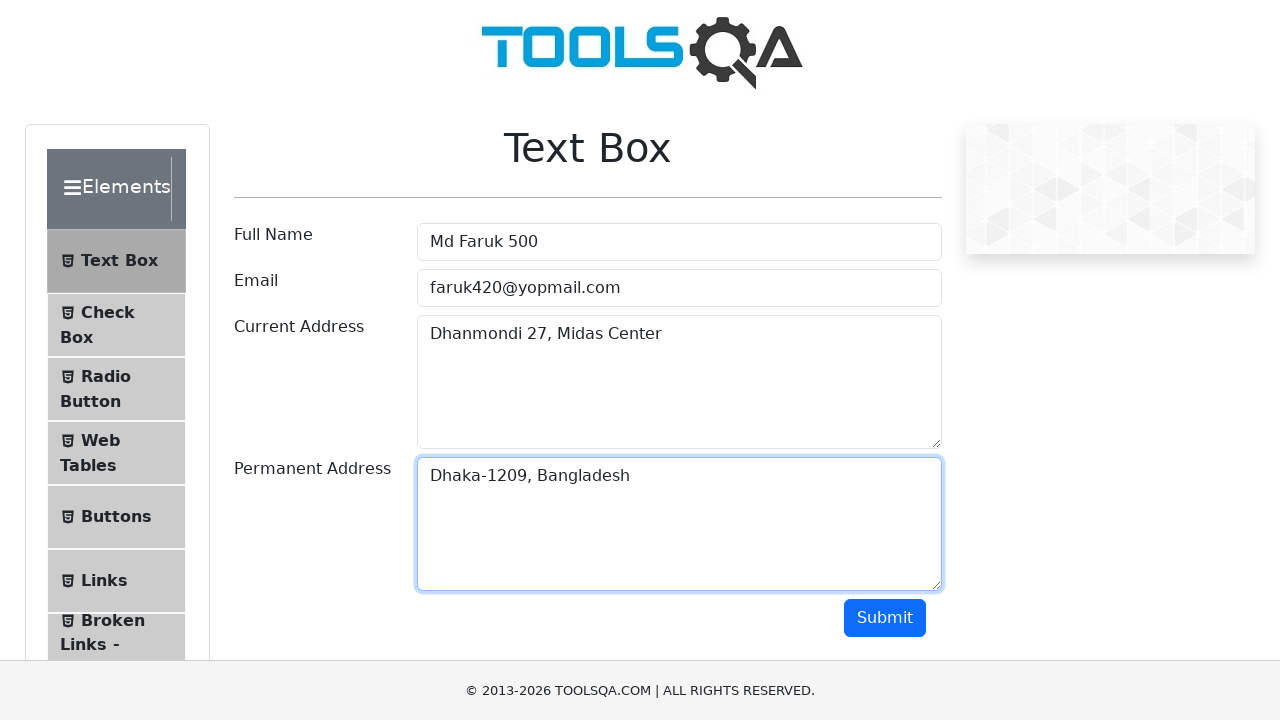

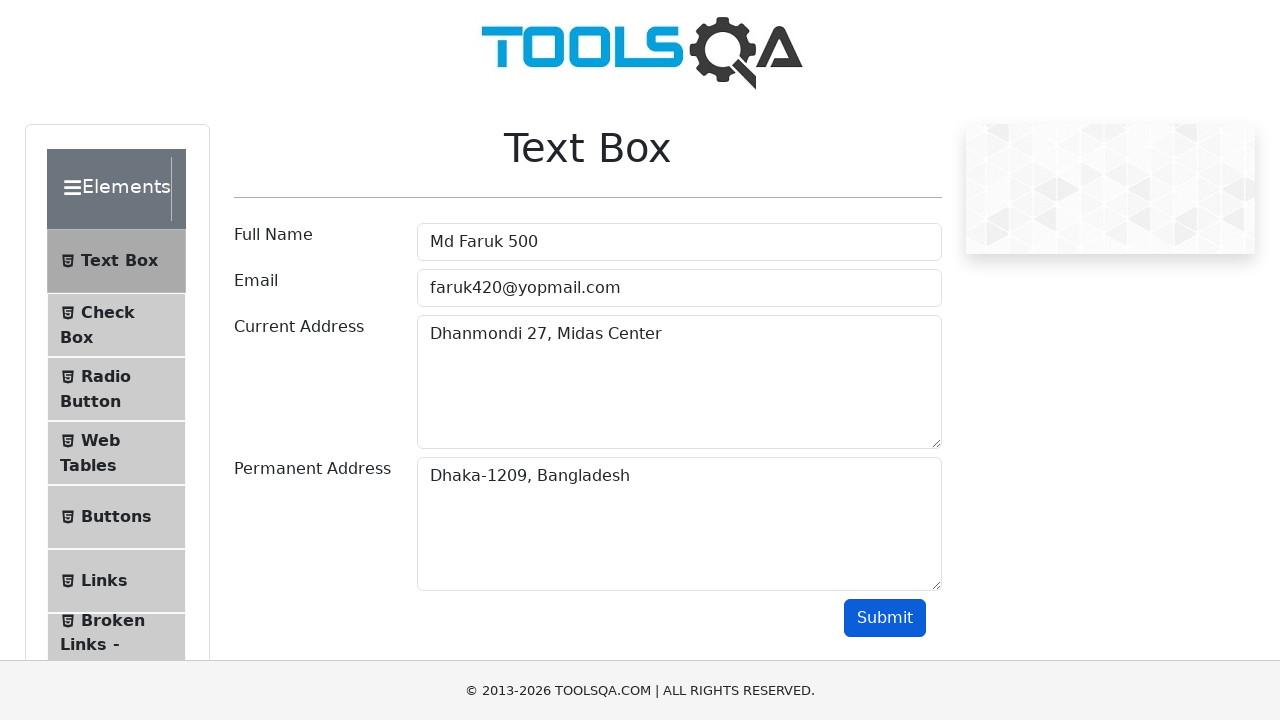